Tests scrolling functionality by navigating to a practice page and scrolling down to the "Powered by CYDEO" footer element using mouse movement actions.

Starting URL: https://practice.cydeo.com/

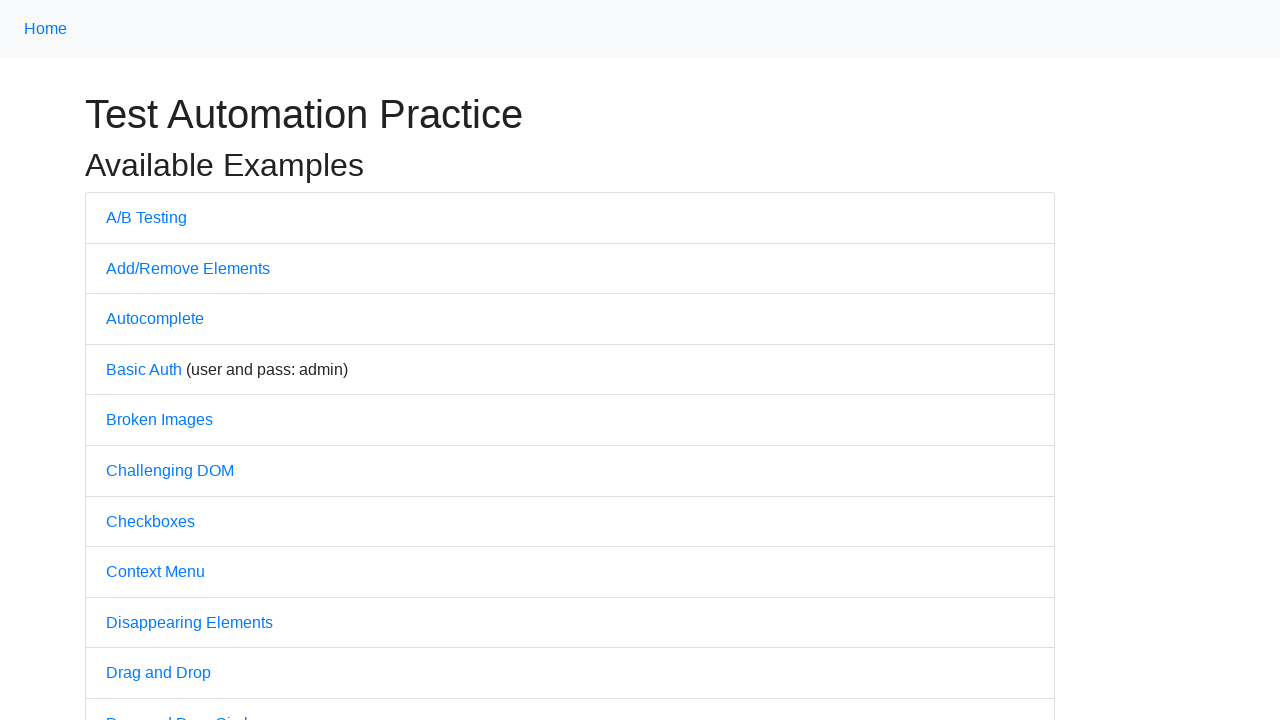

Located the 'Powered by CYDEO' footer element
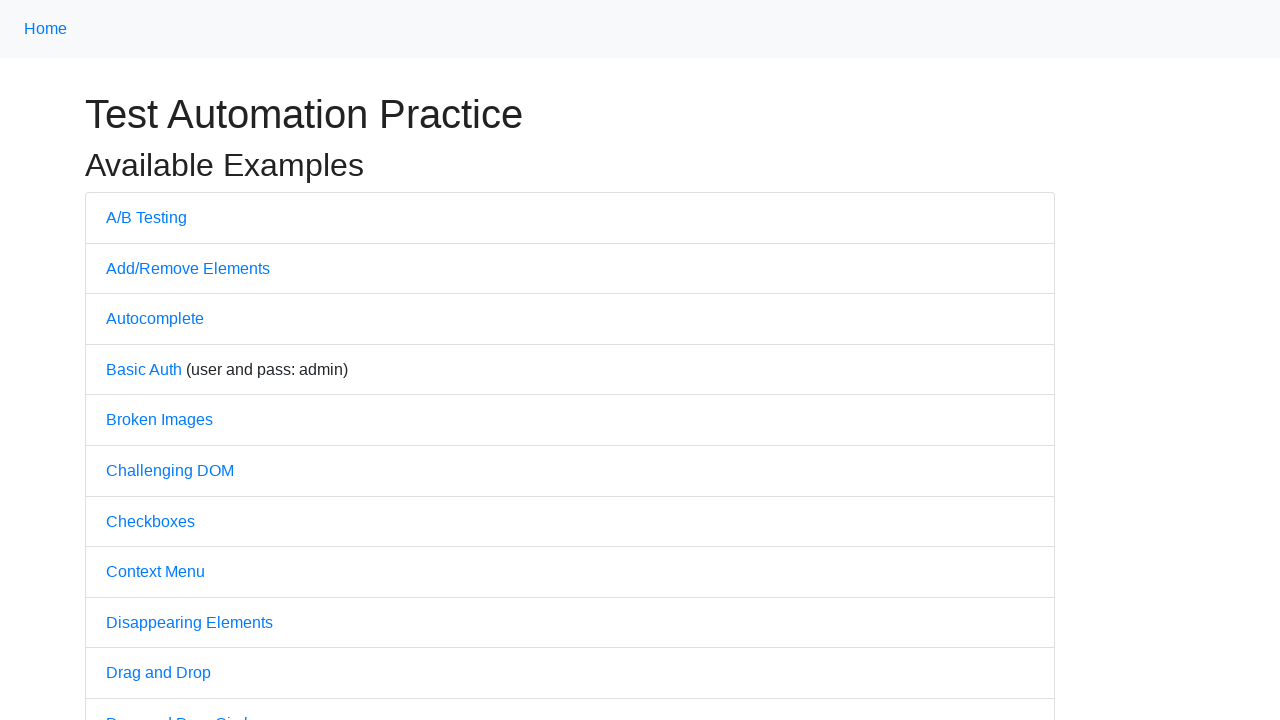

Scrolled the 'Powered by CYDEO' element into view
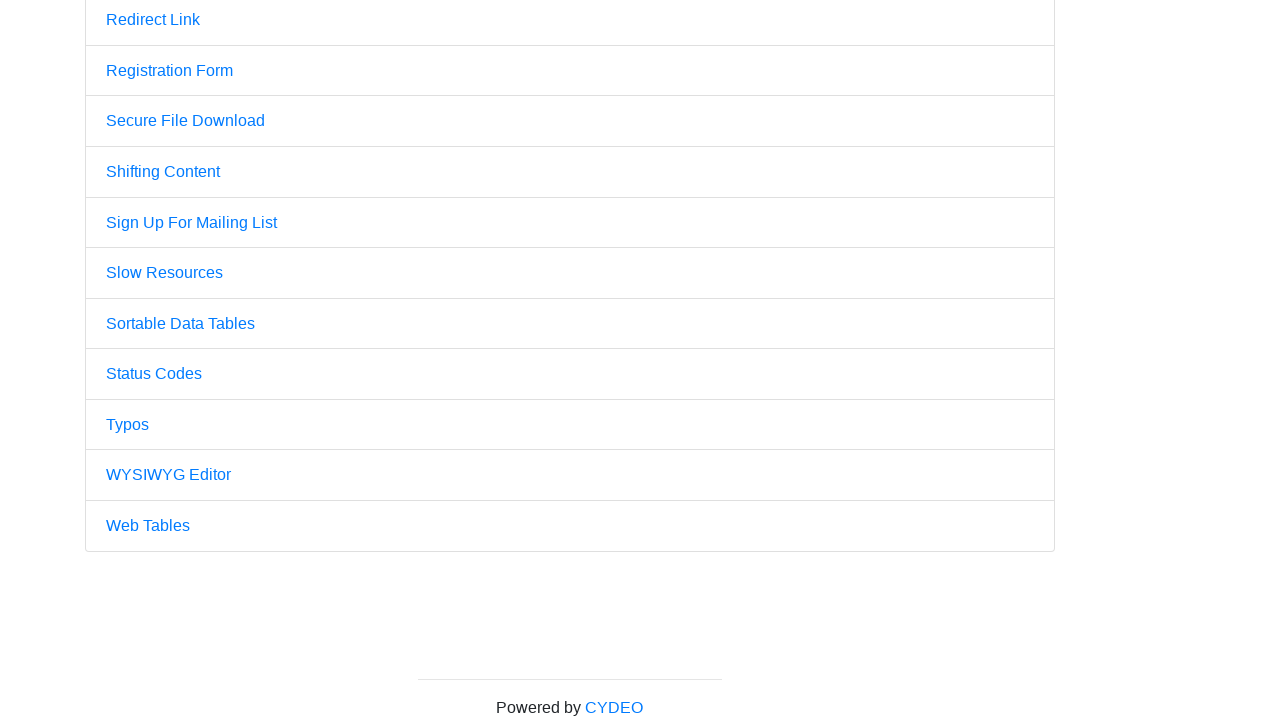

Hovered over the 'Powered by CYDEO' footer element to confirm visibility at (570, 708) on xpath=//div[@style='text-align: center;']
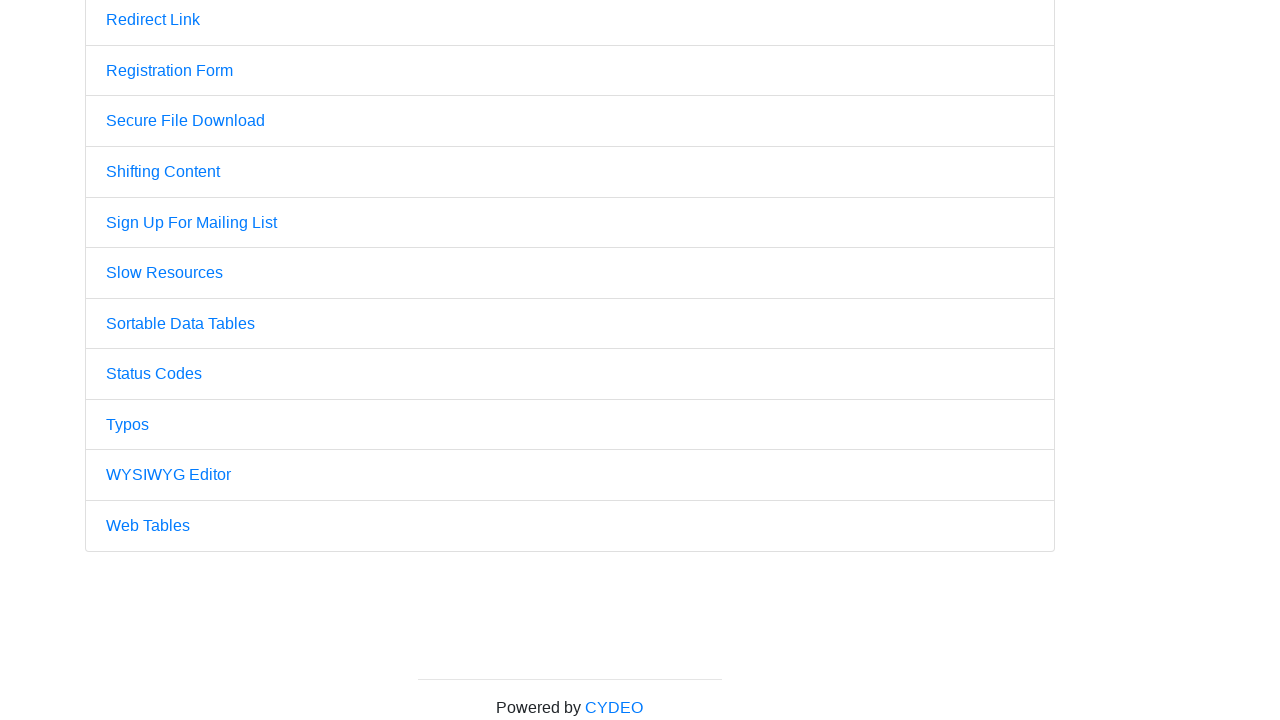

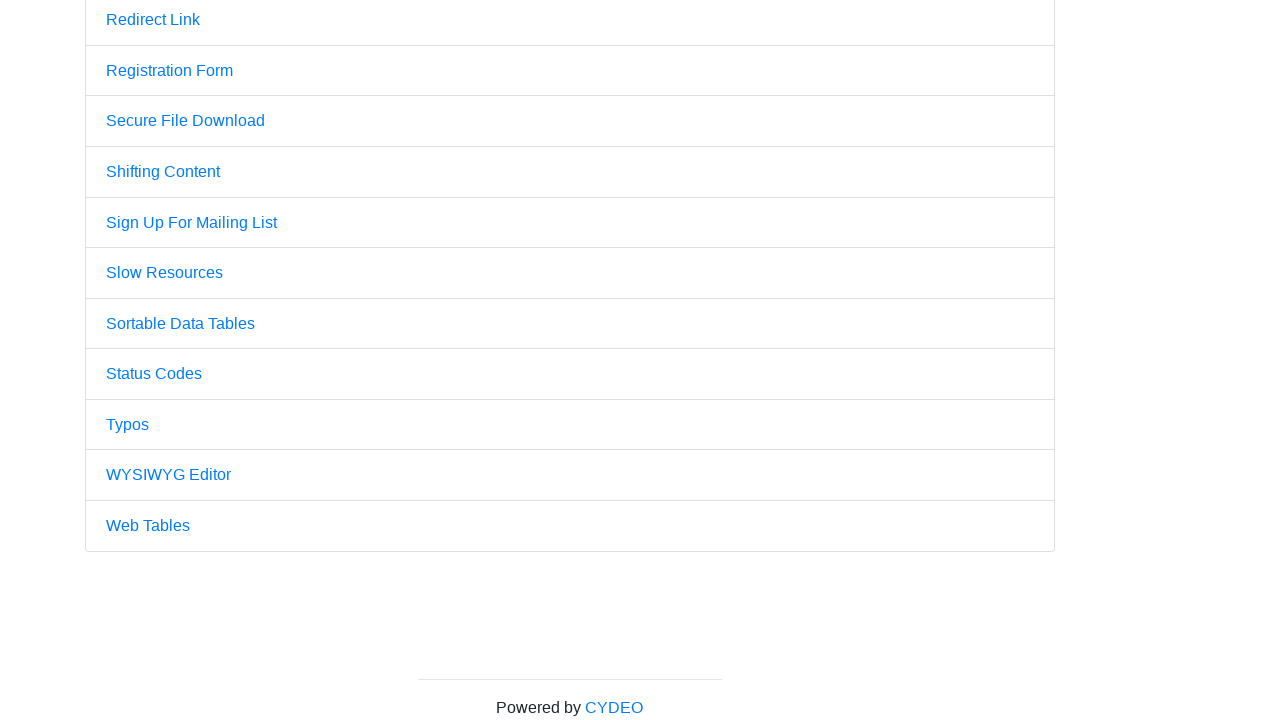